Tests keyboard event functionality by typing text and verifying it appears in the page heading

Starting URL: https://training-support.net/webelements/keyboard-events

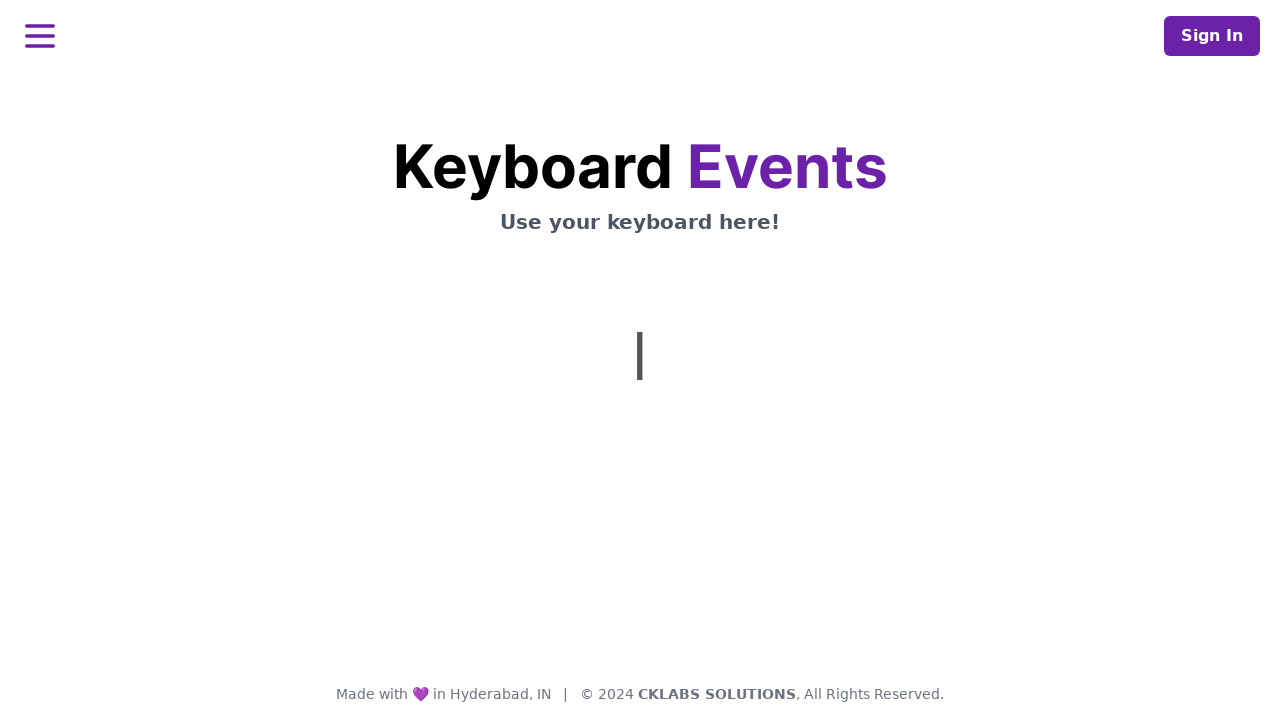

Typed 'Hello World Testing' to trigger keyboard events
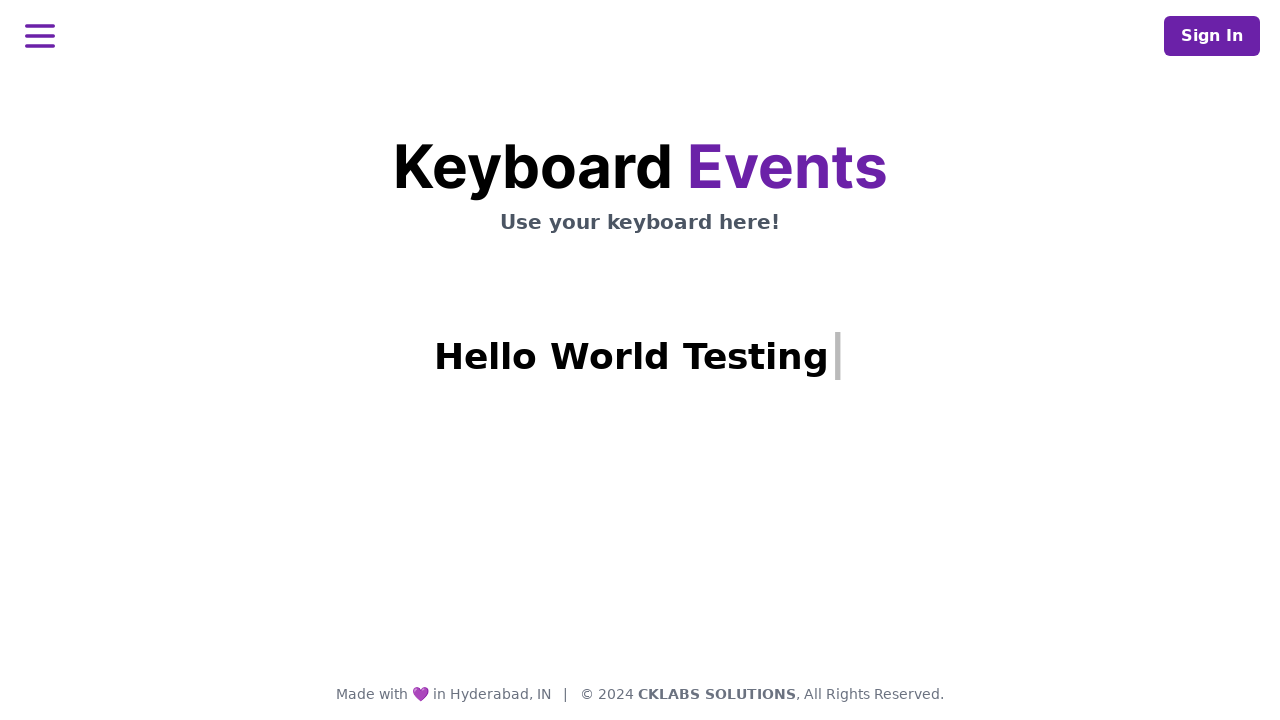

Verified typed text appears in page heading (h1.mt-3)
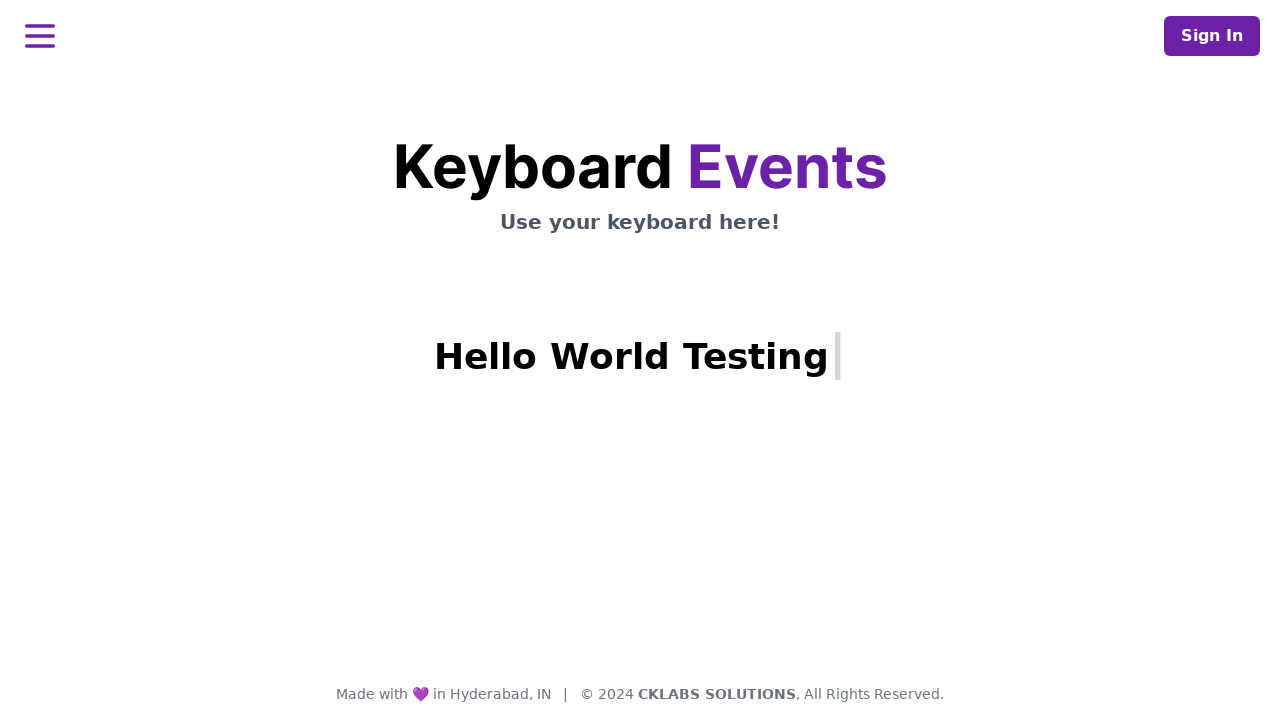

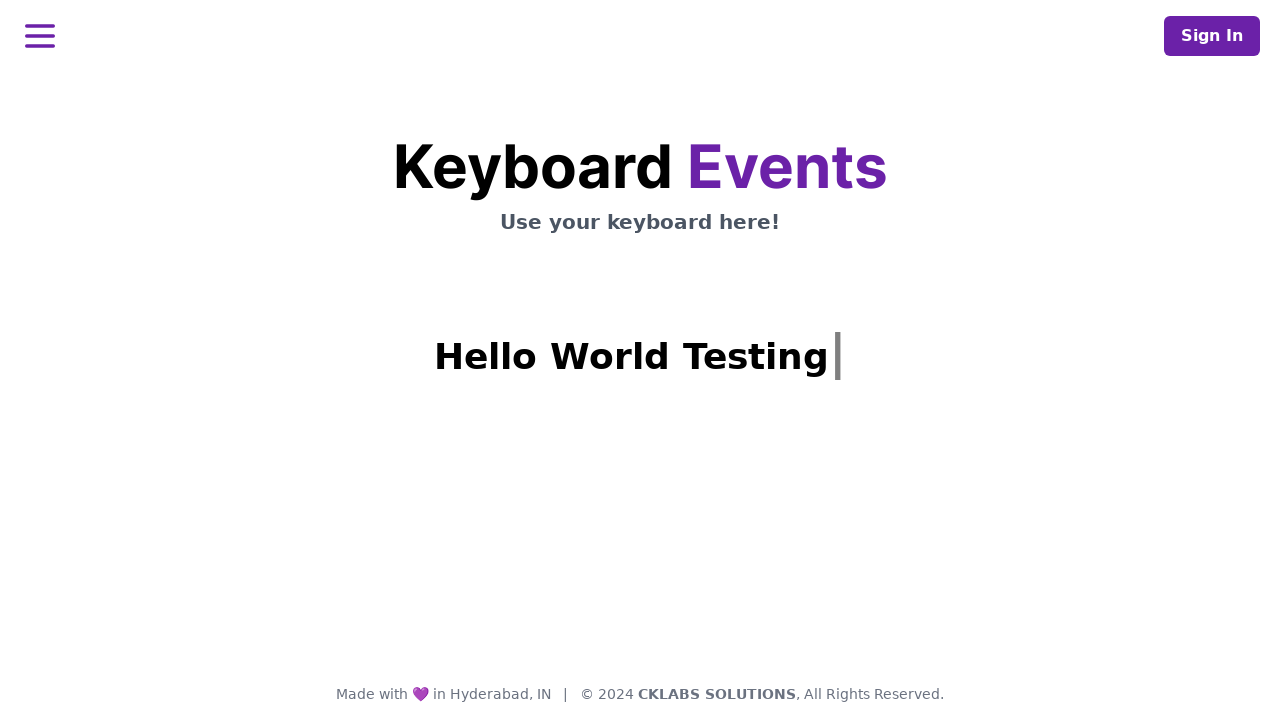